Navigates to a table page on Herokuapp and iterates through table rows to find a row with the name "Frank", checking the name and due columns of each row.

Starting URL: https://the-internet.herokuapp.com/tables

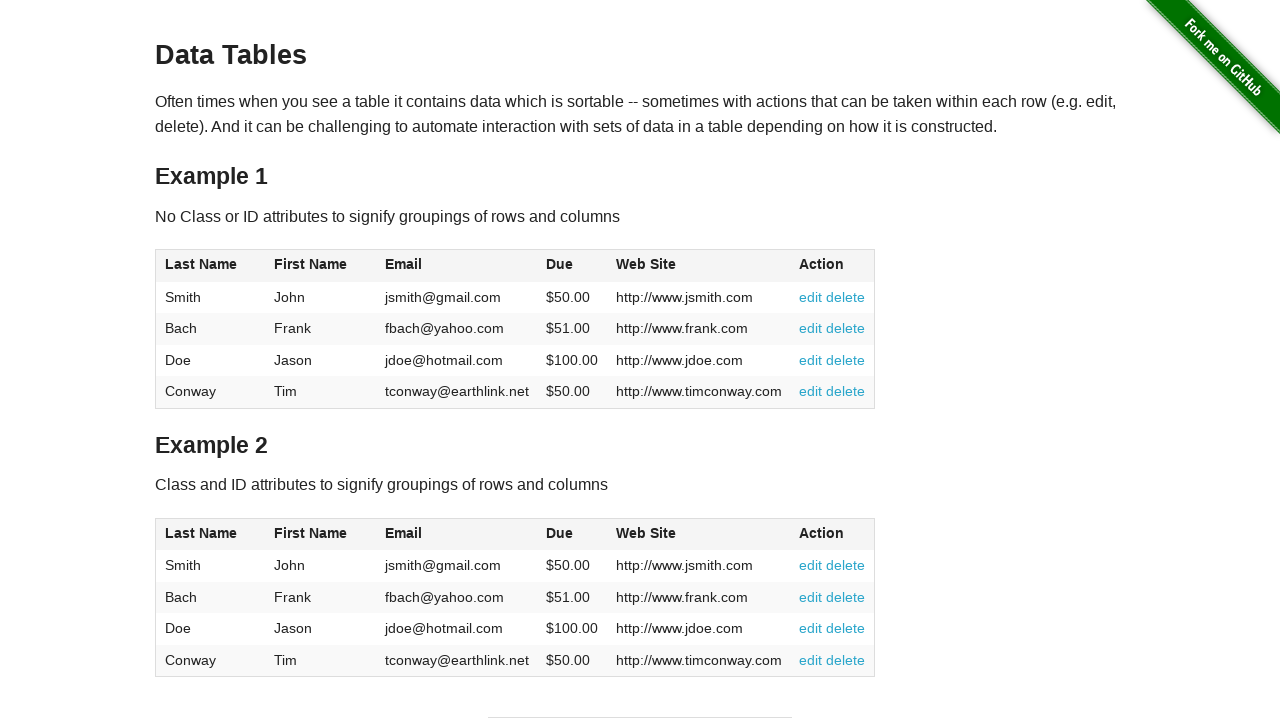

Waited for table rows to load
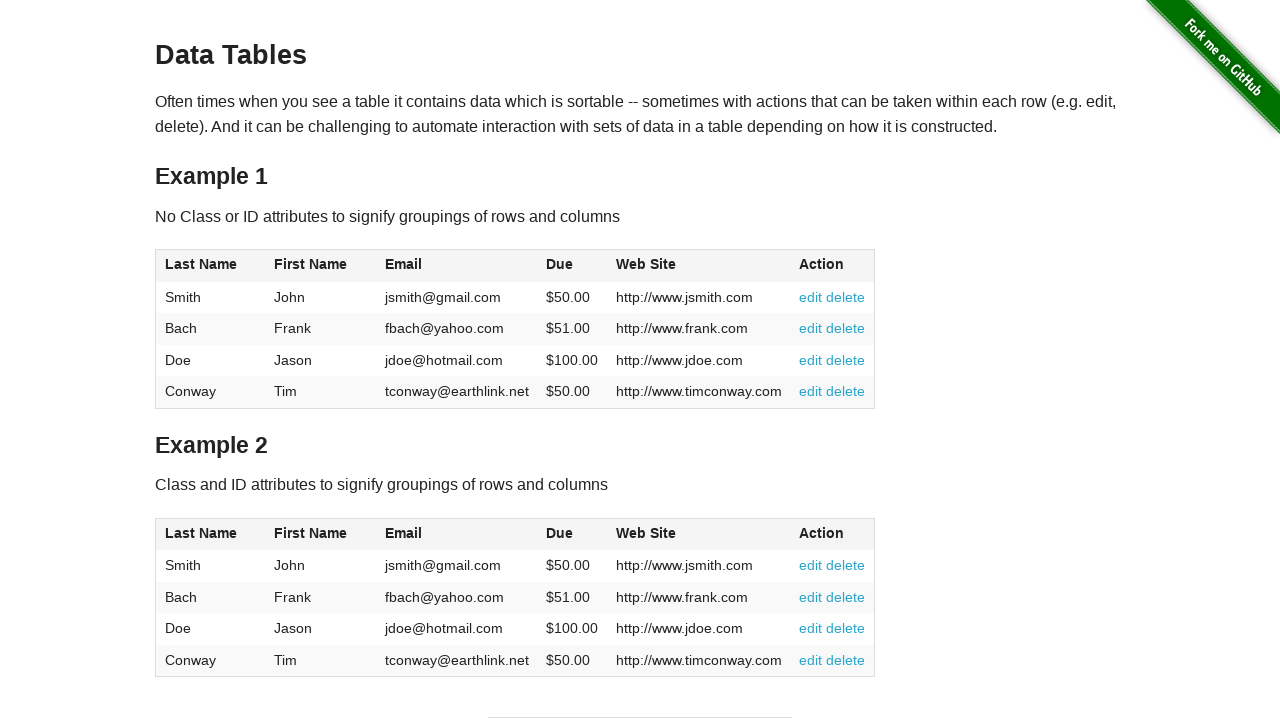

Retrieved all table rows from table#table1
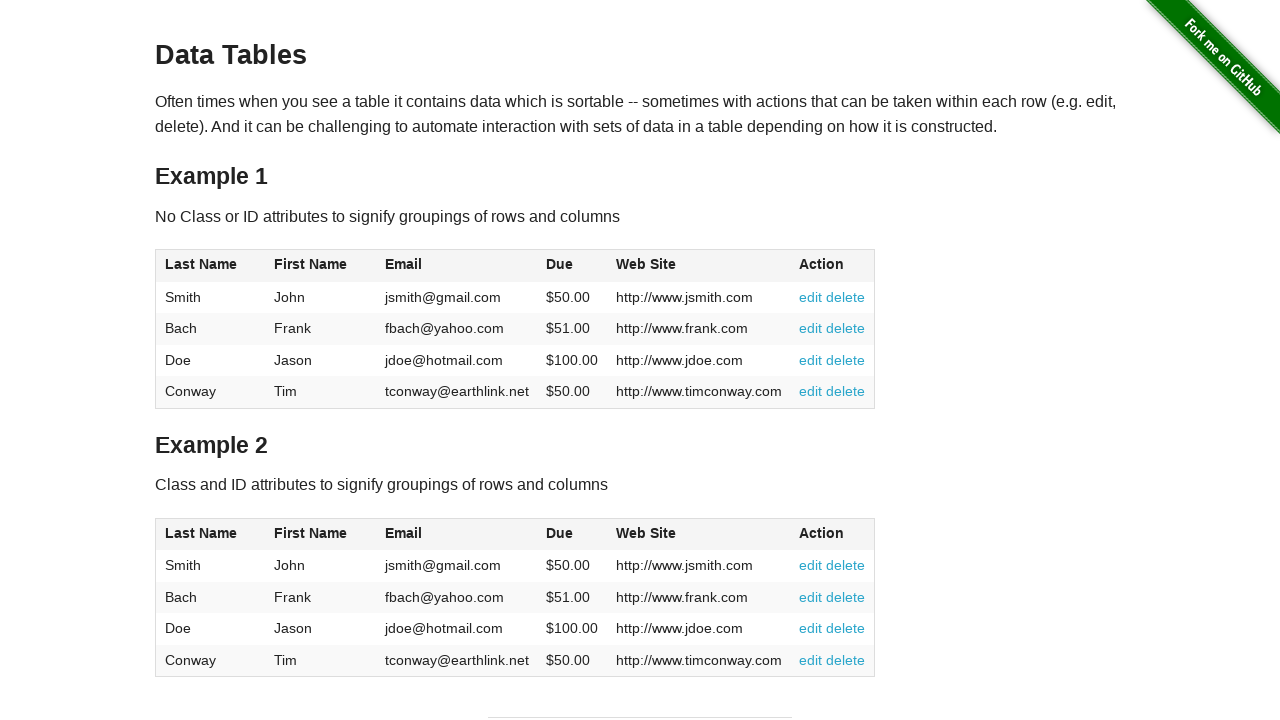

Extracted name from row: John
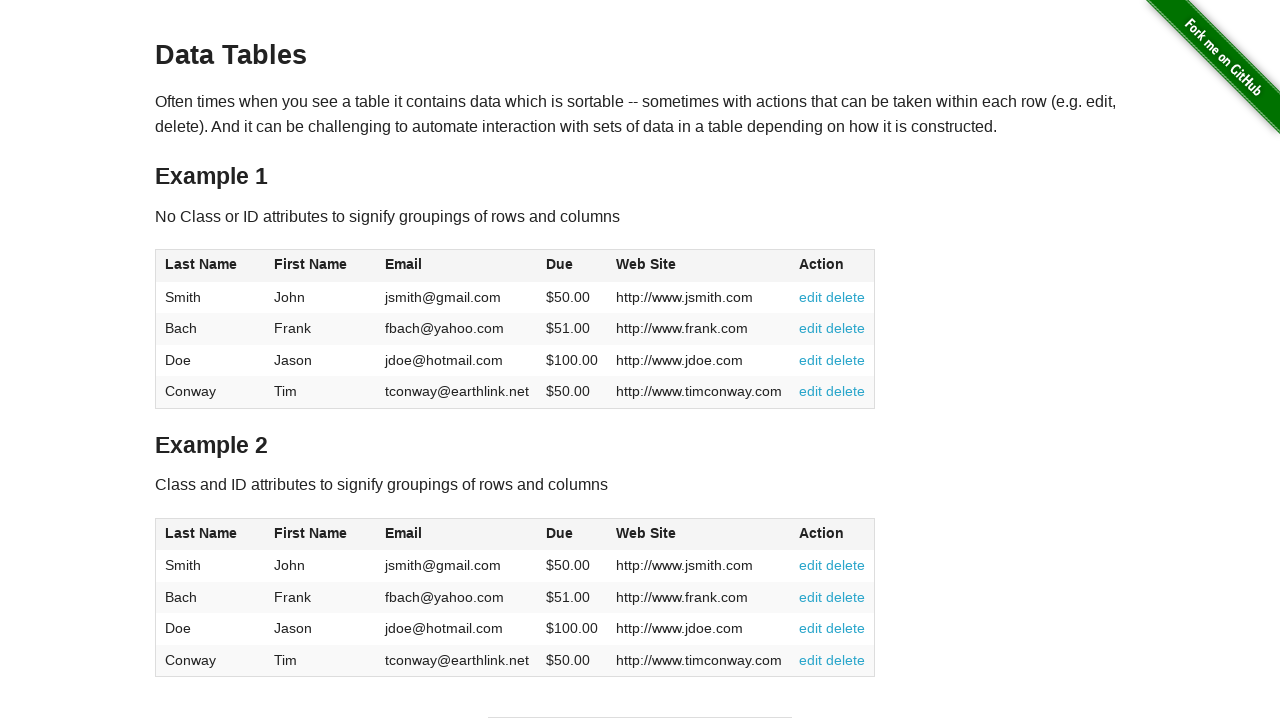

Extracted due amount from row: $50.00
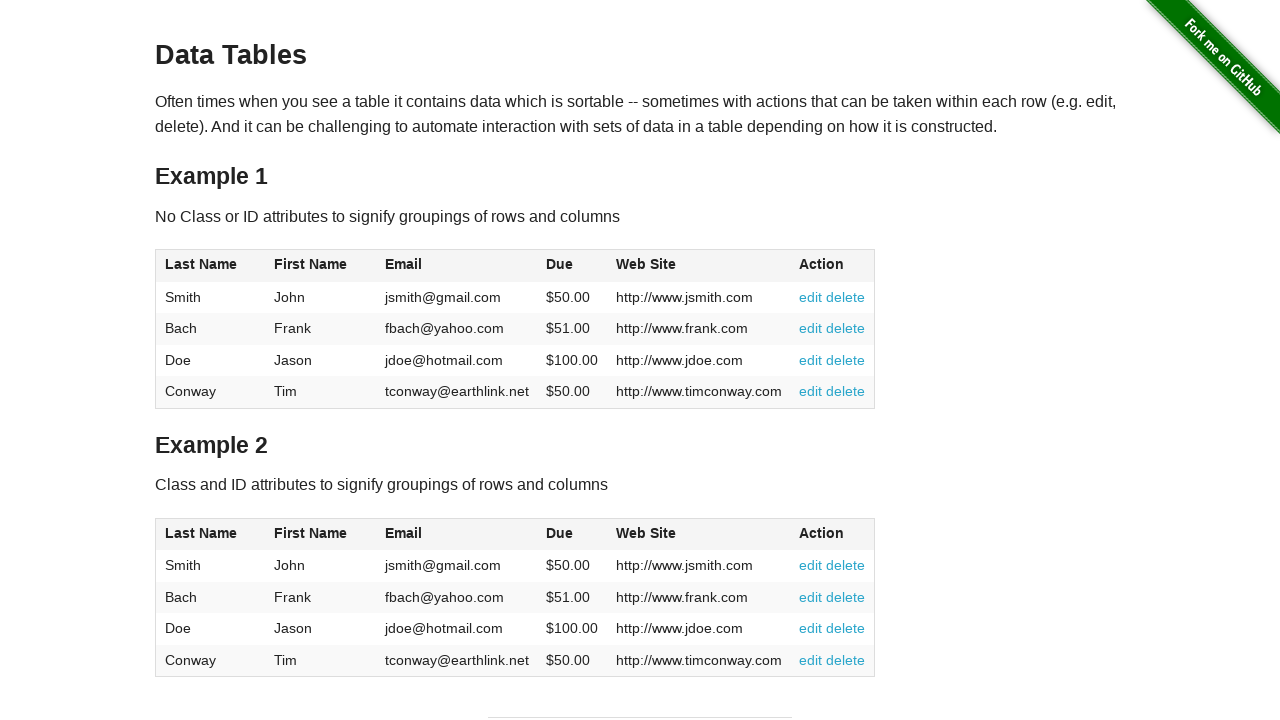

Extracted name from row: Frank
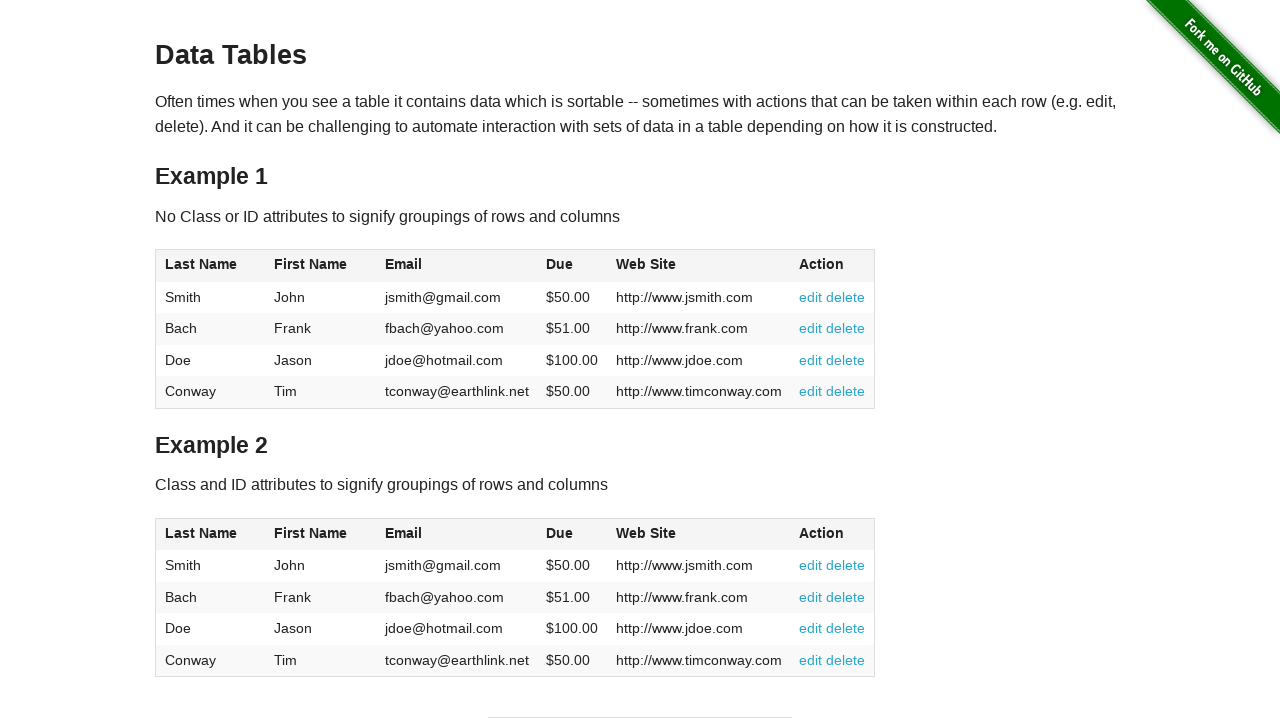

Extracted due amount from row: $51.00
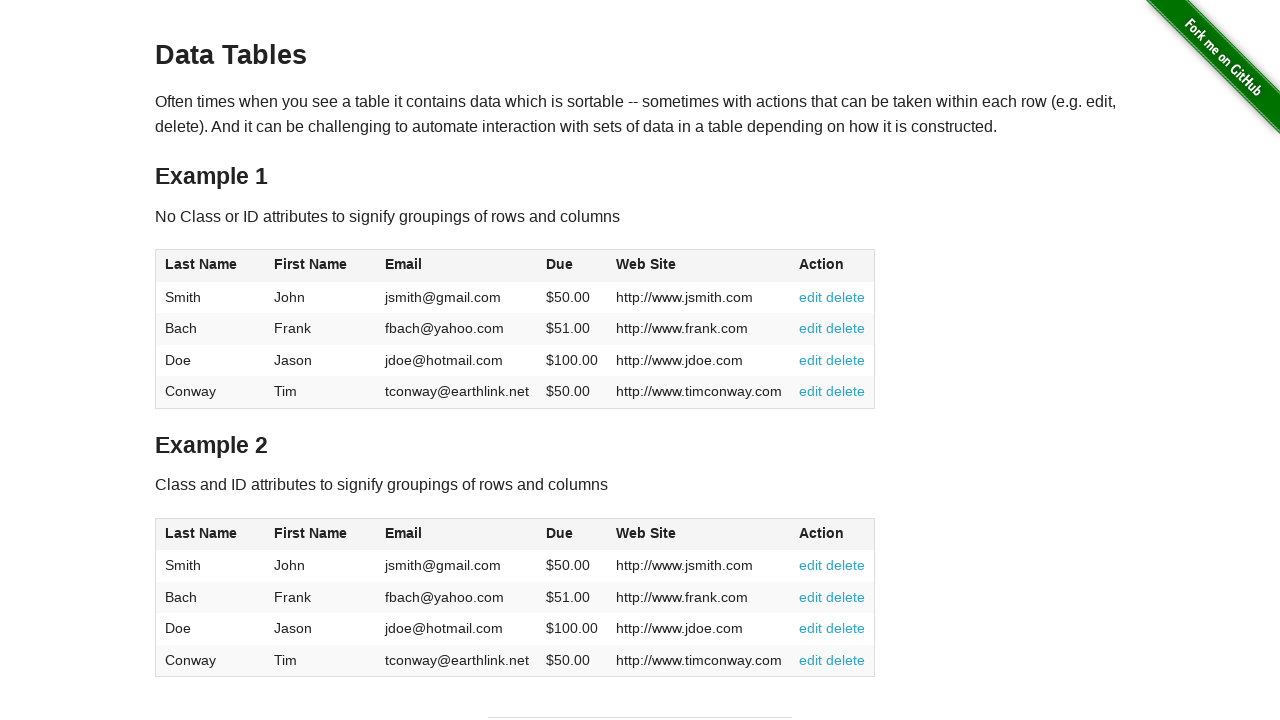

Found 'Frank' in the table
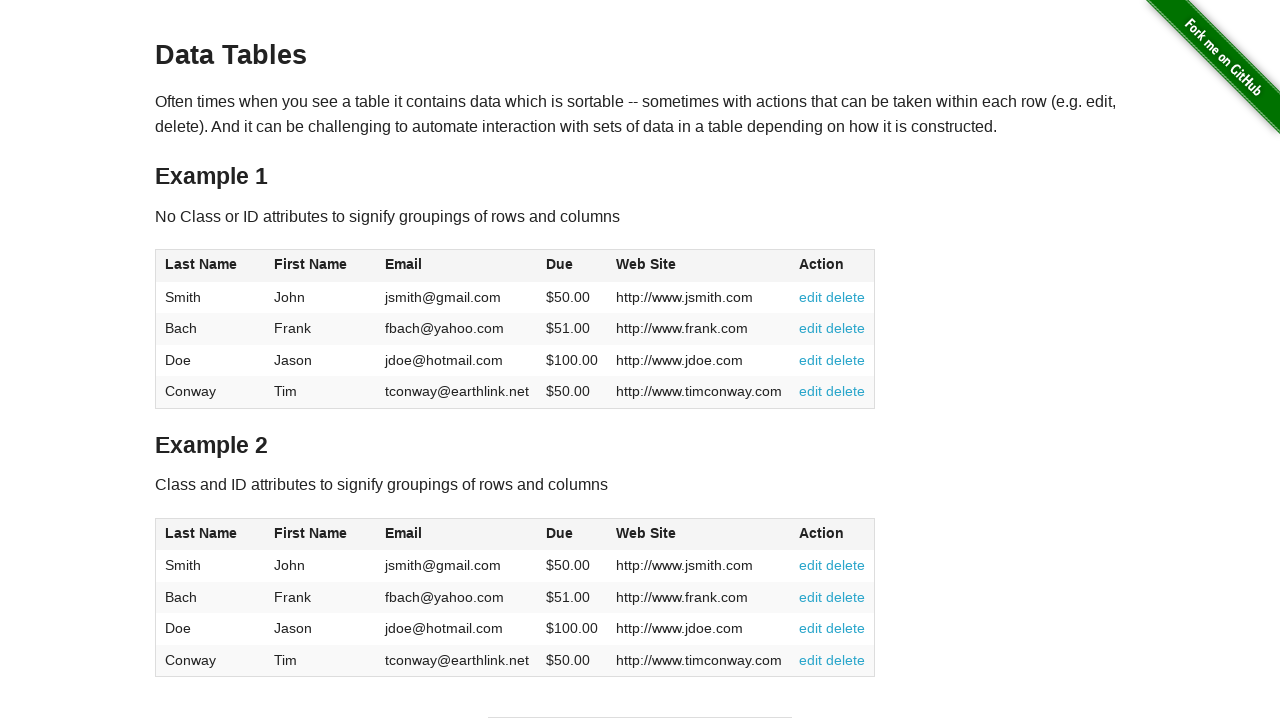

Extracted name from row: Jason
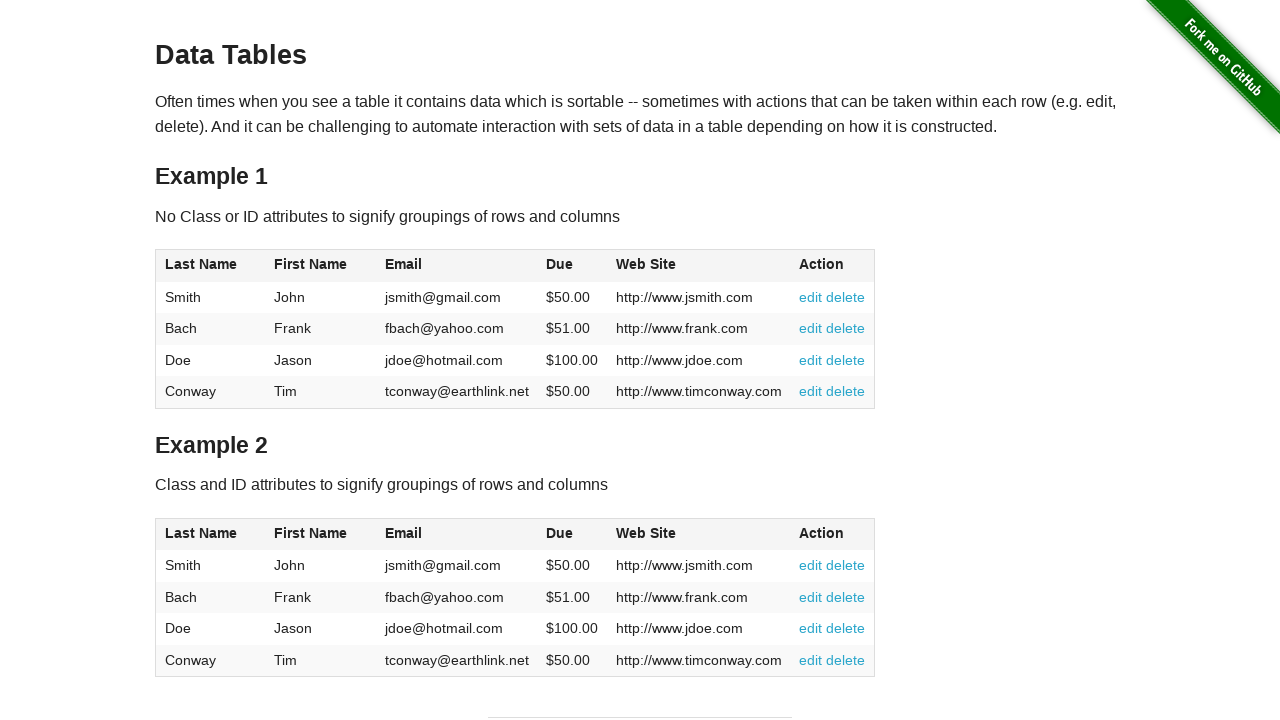

Extracted due amount from row: $100.00
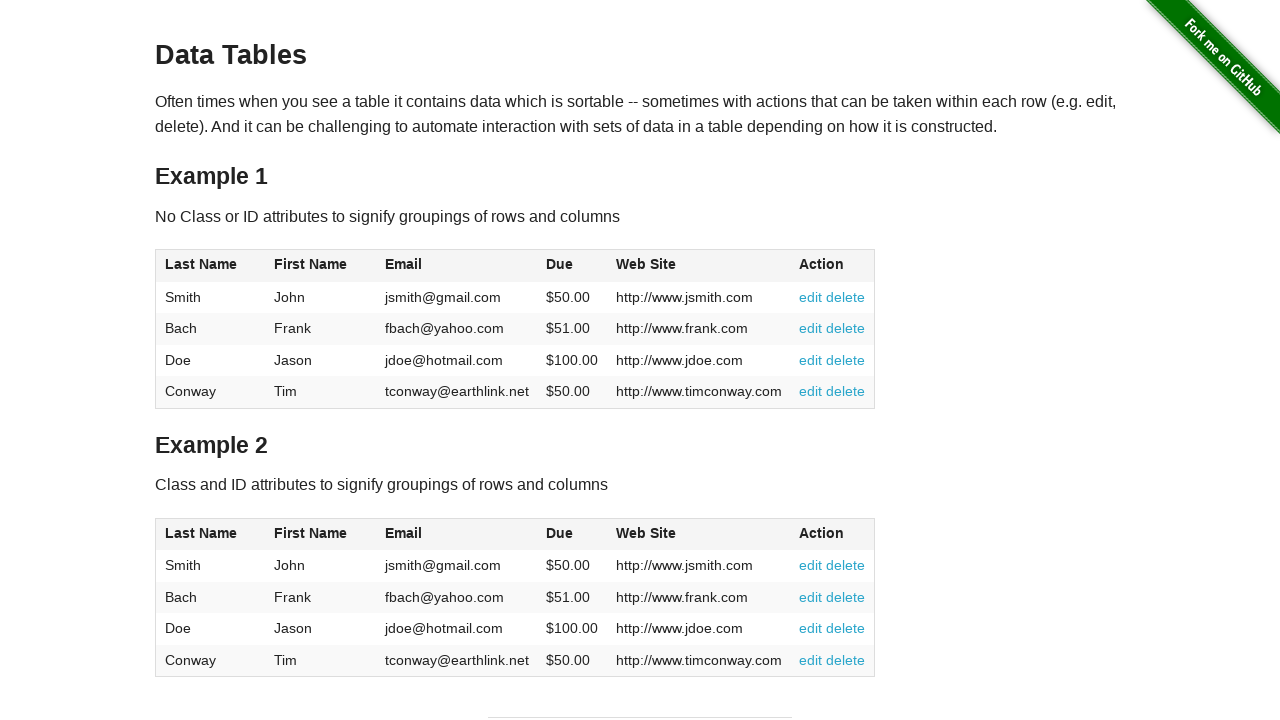

Extracted name from row: Tim
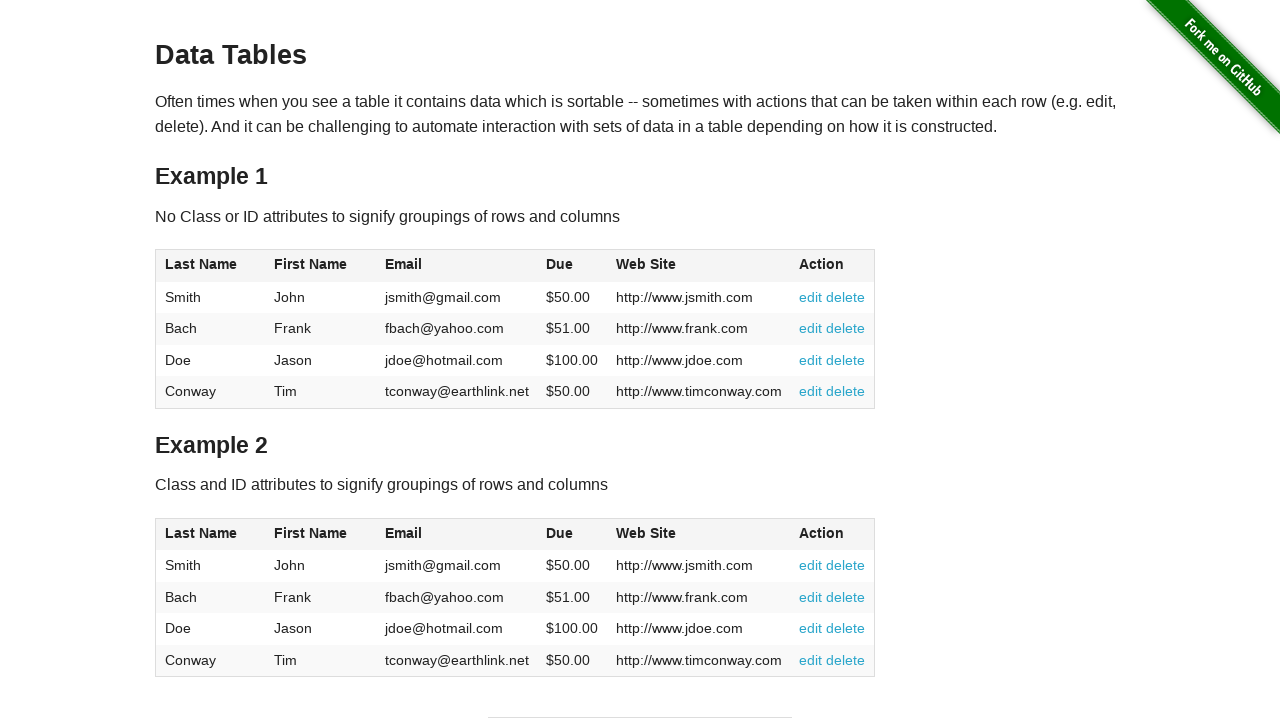

Extracted due amount from row: $50.00
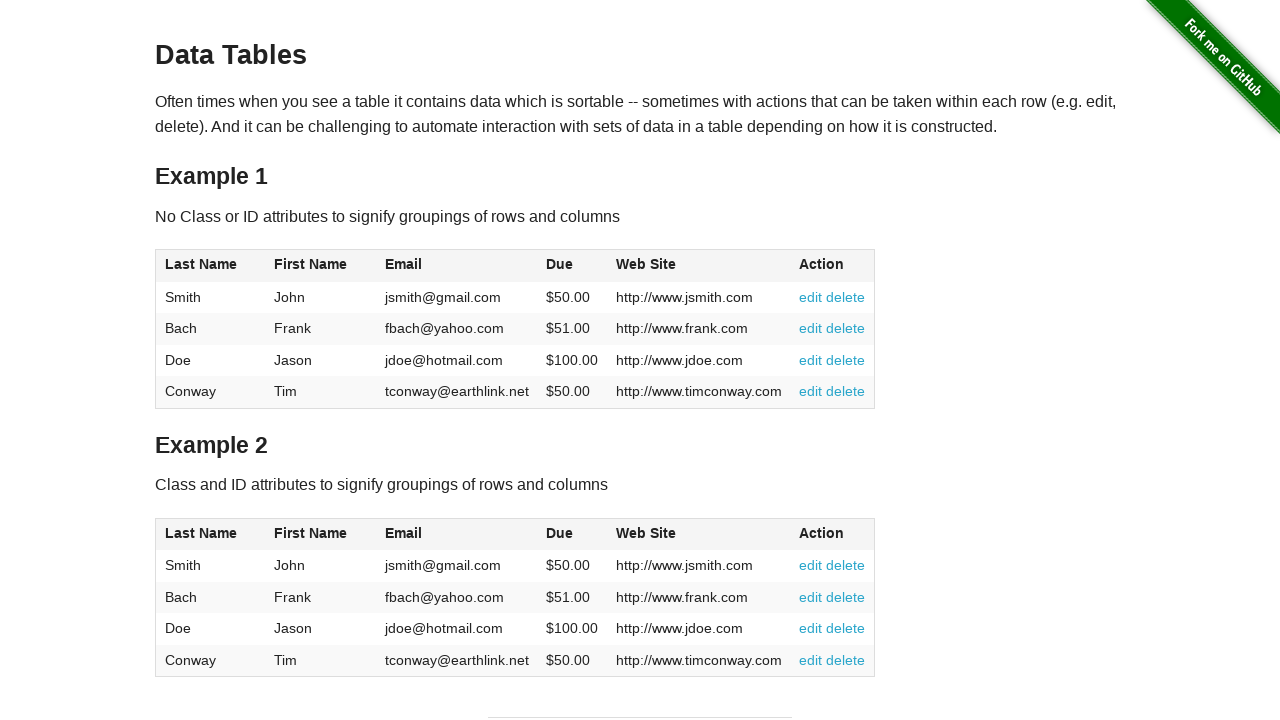

Clicked 'Last Name' header to sort table at (210, 266) on table#table1 thead th:has-text('Last Name')
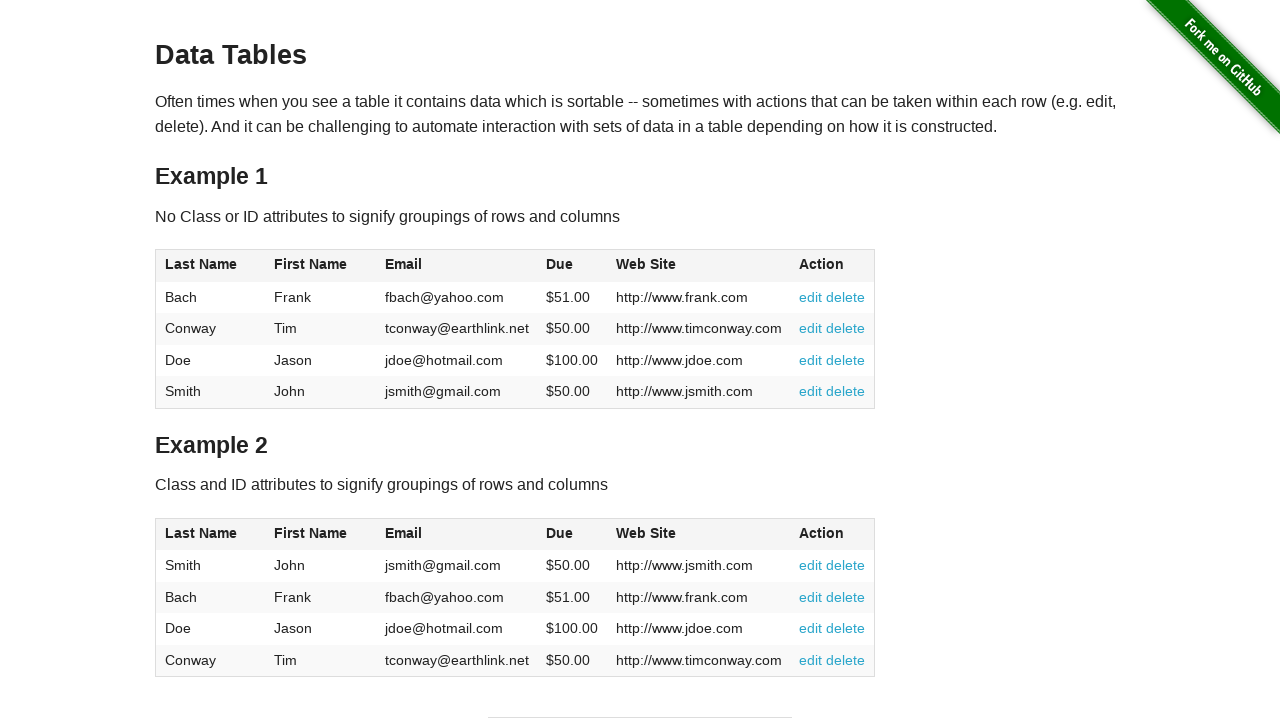

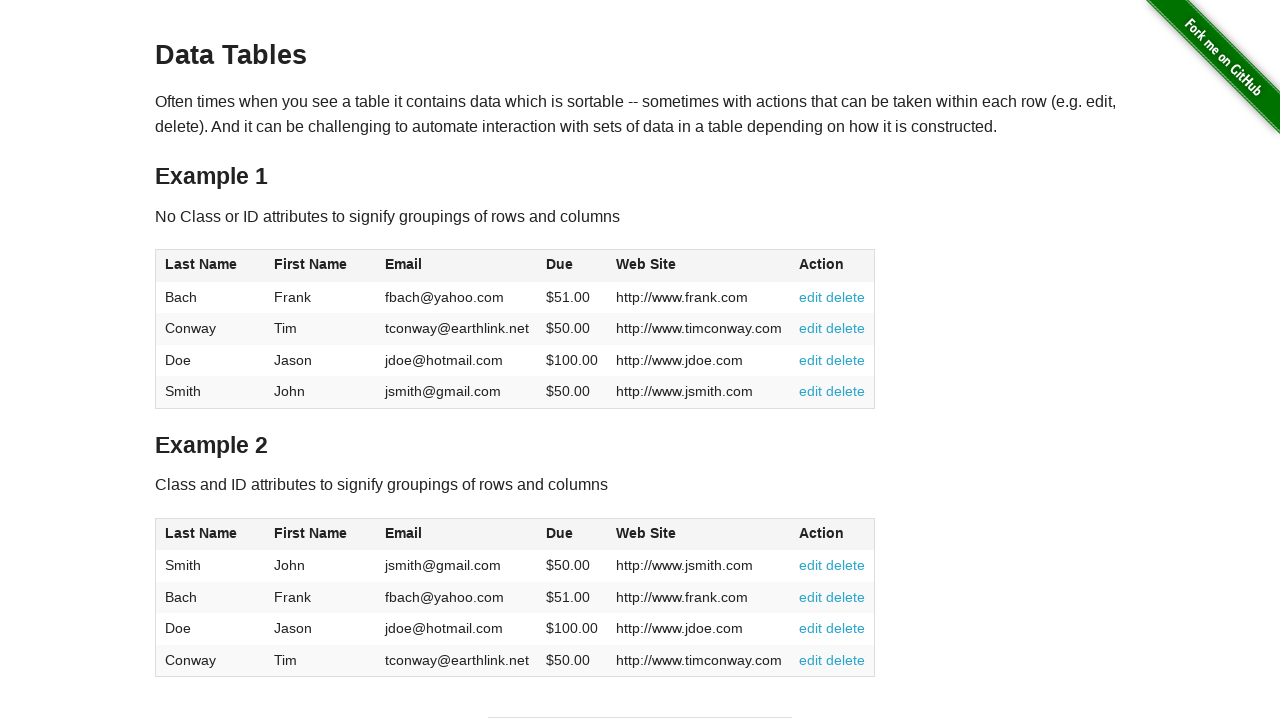